Tests GitHub search functionality by clicking search, entering a query, and verifying results

Starting URL: https://github.com

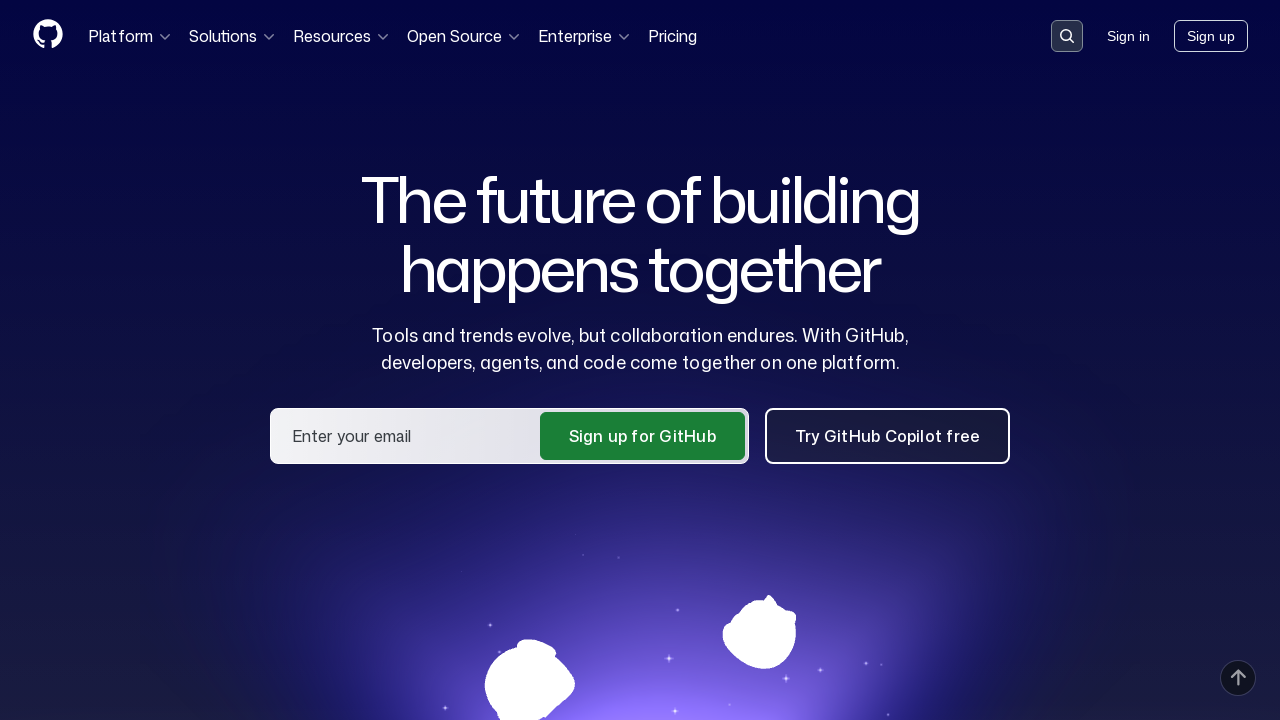

Clicked GitHub search button at (1067, 36) on .header-search-button
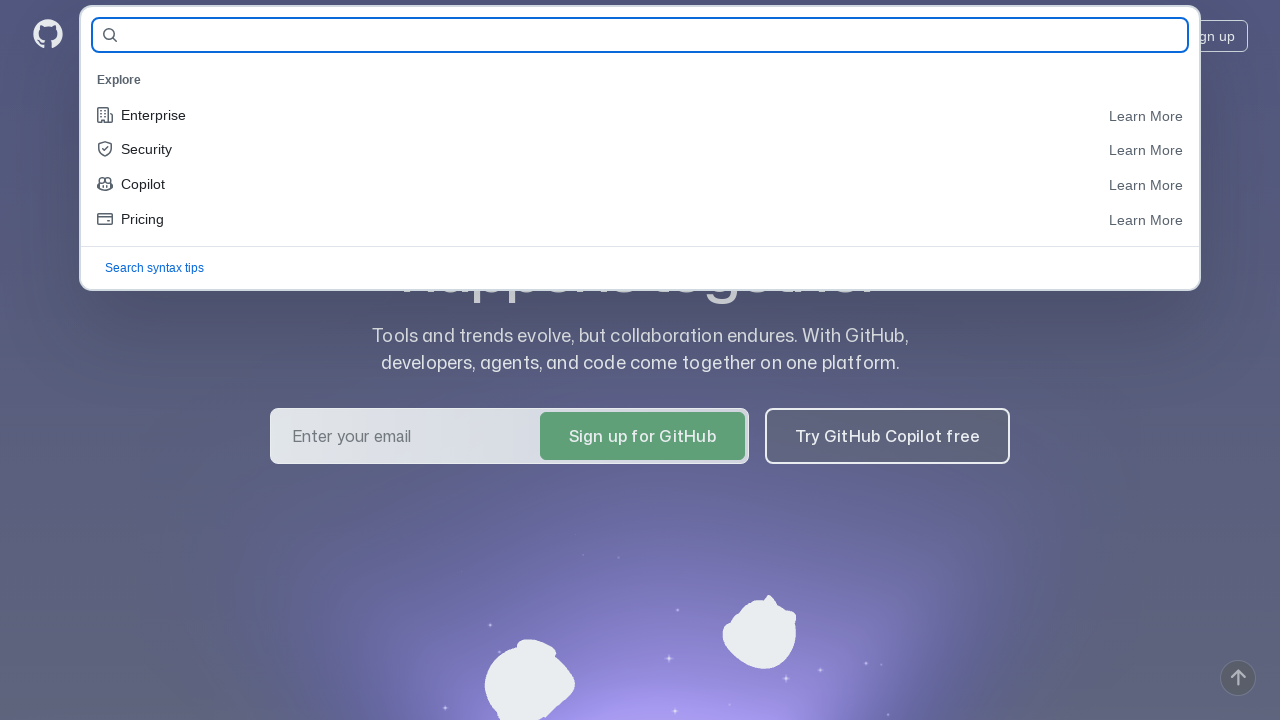

Entered 'gull' in search field on #query-builder-test
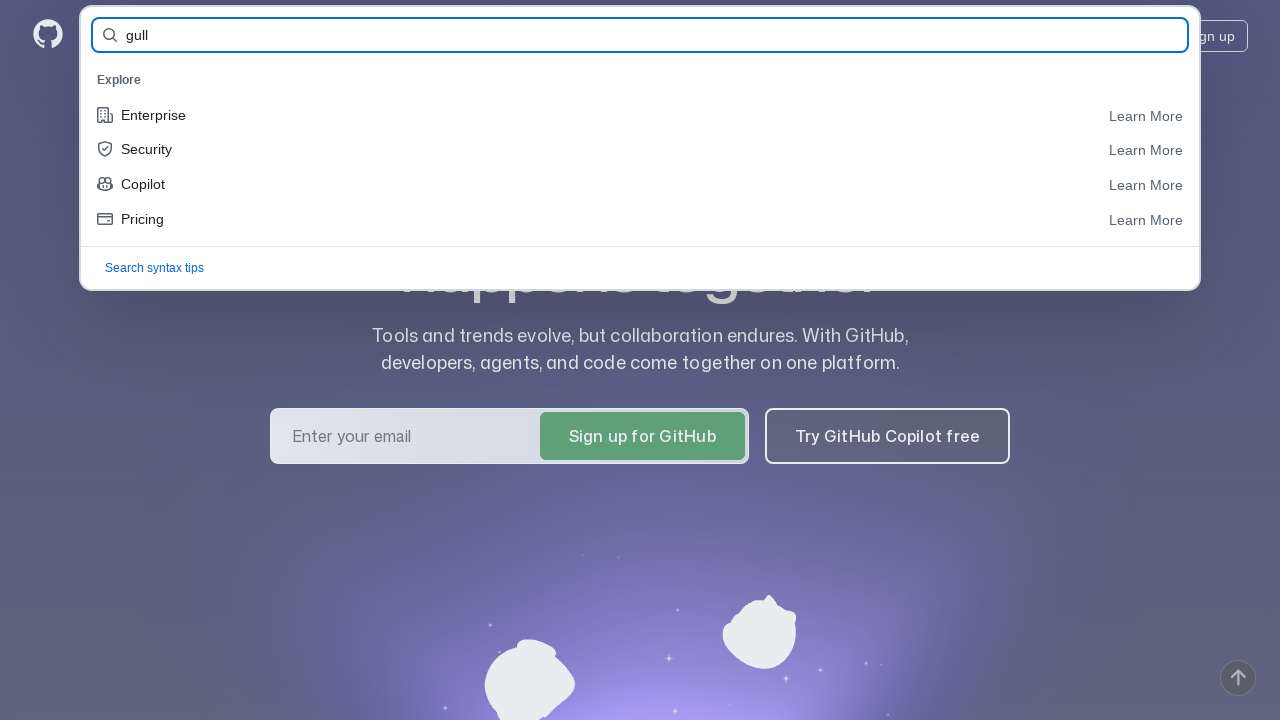

Clicked first search suggestion from dropdown at (640, 80) on .ActionListItem >> nth=0
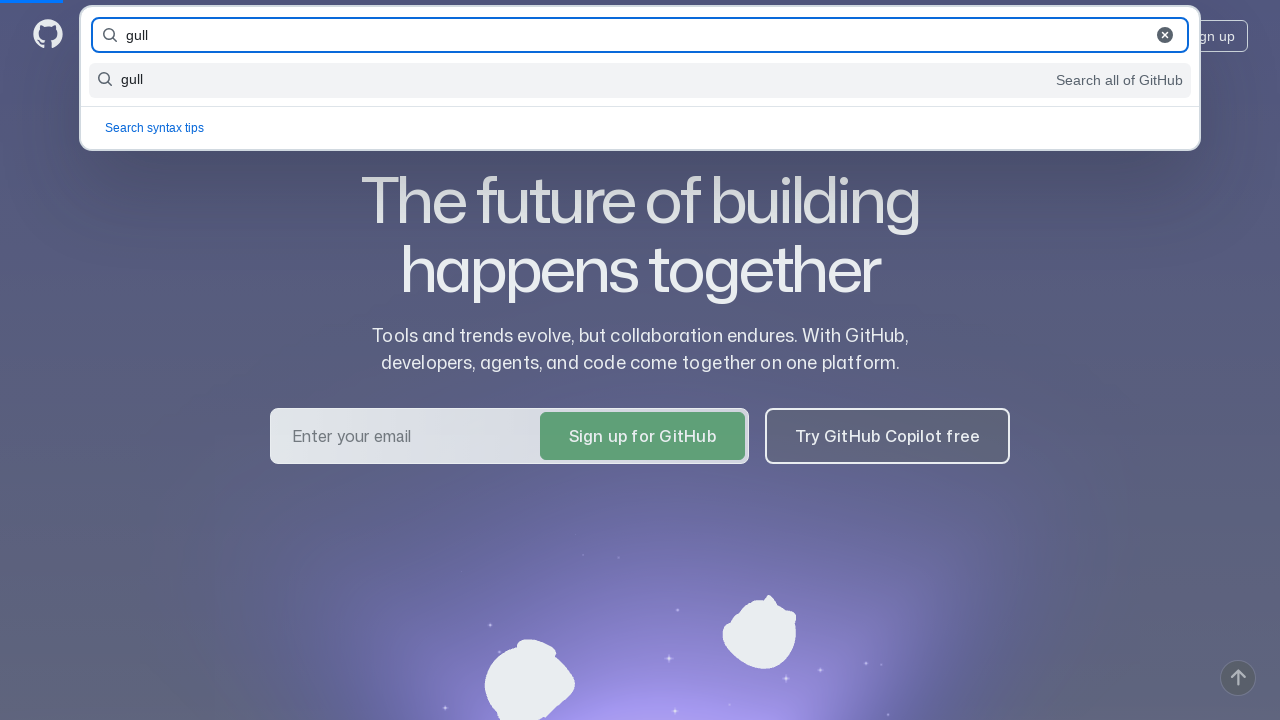

Verified search results contain 'gull'
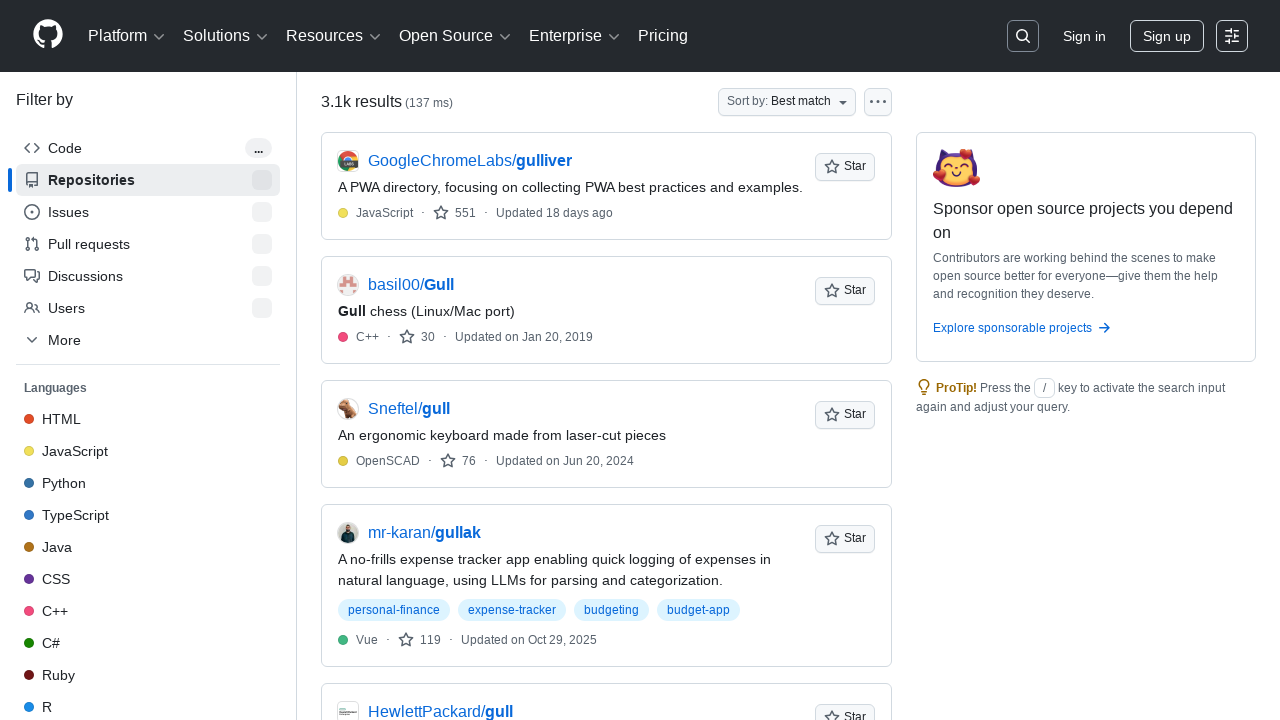

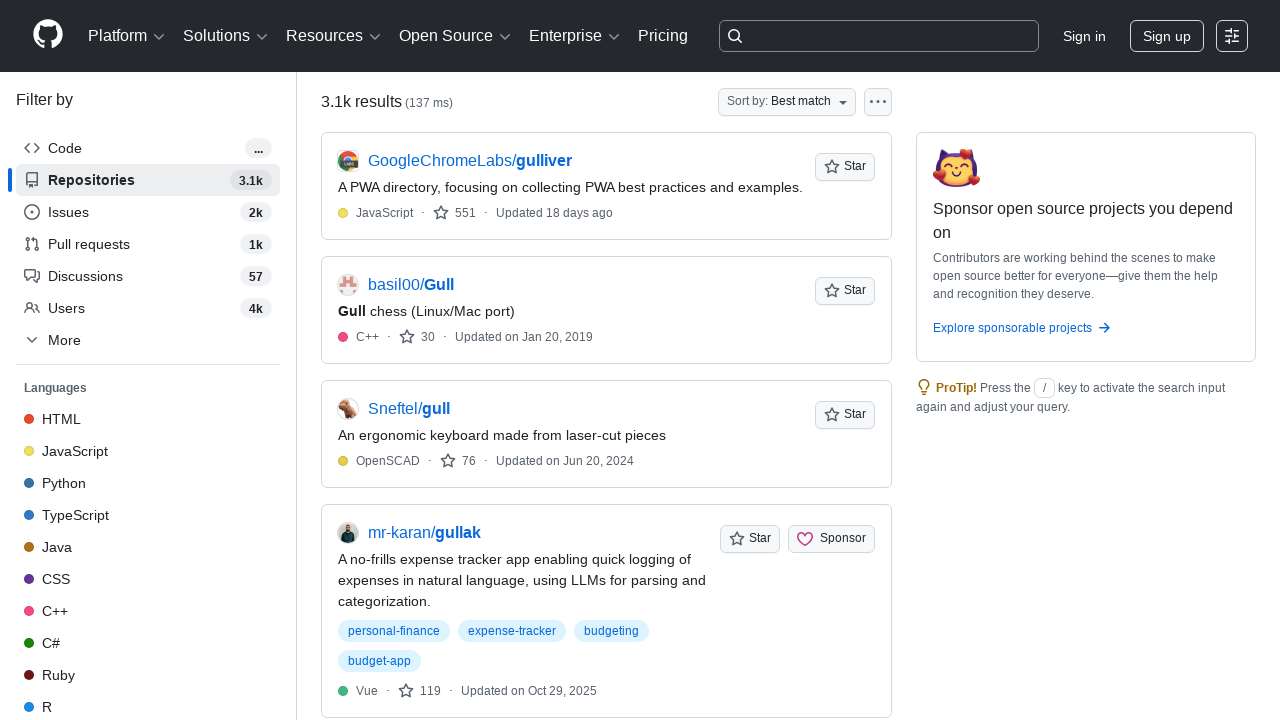